Navigates to the WSB (Polish university) website and verifies the page loads by waiting for the page to be ready.

Starting URL: http://www.wsb.pl

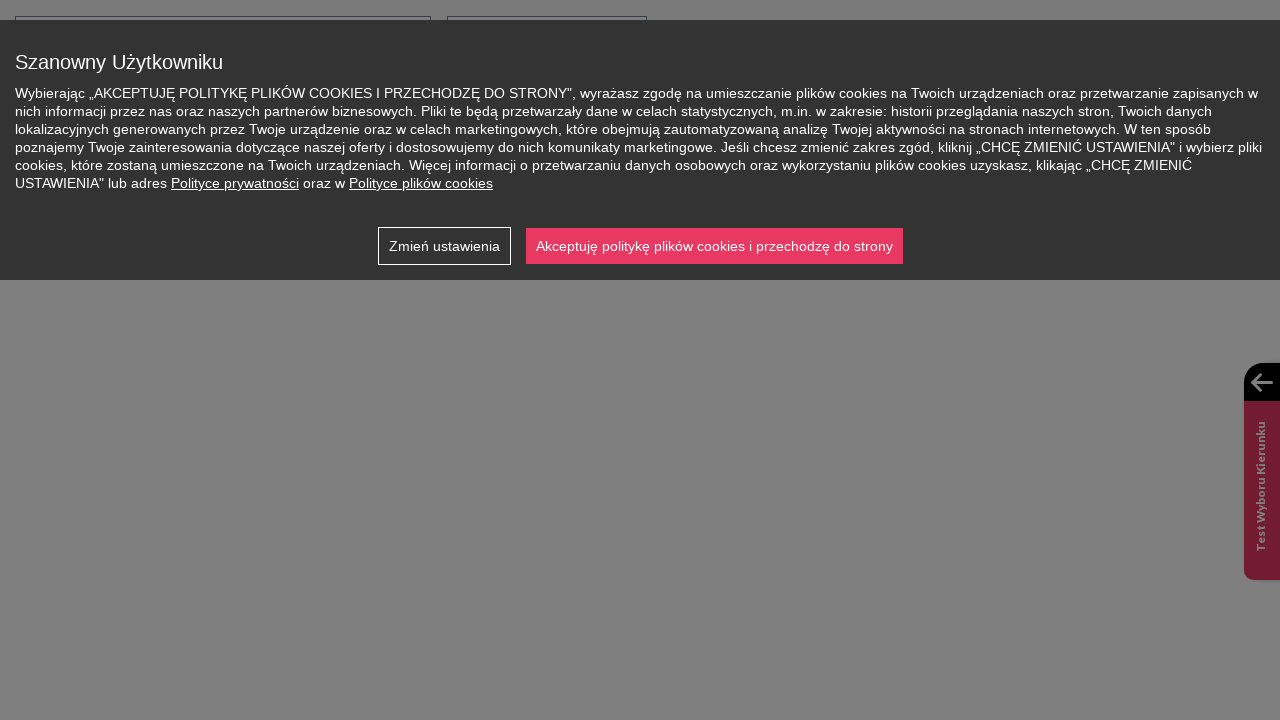

Navigated to WSB website (http://www.wsb.pl)
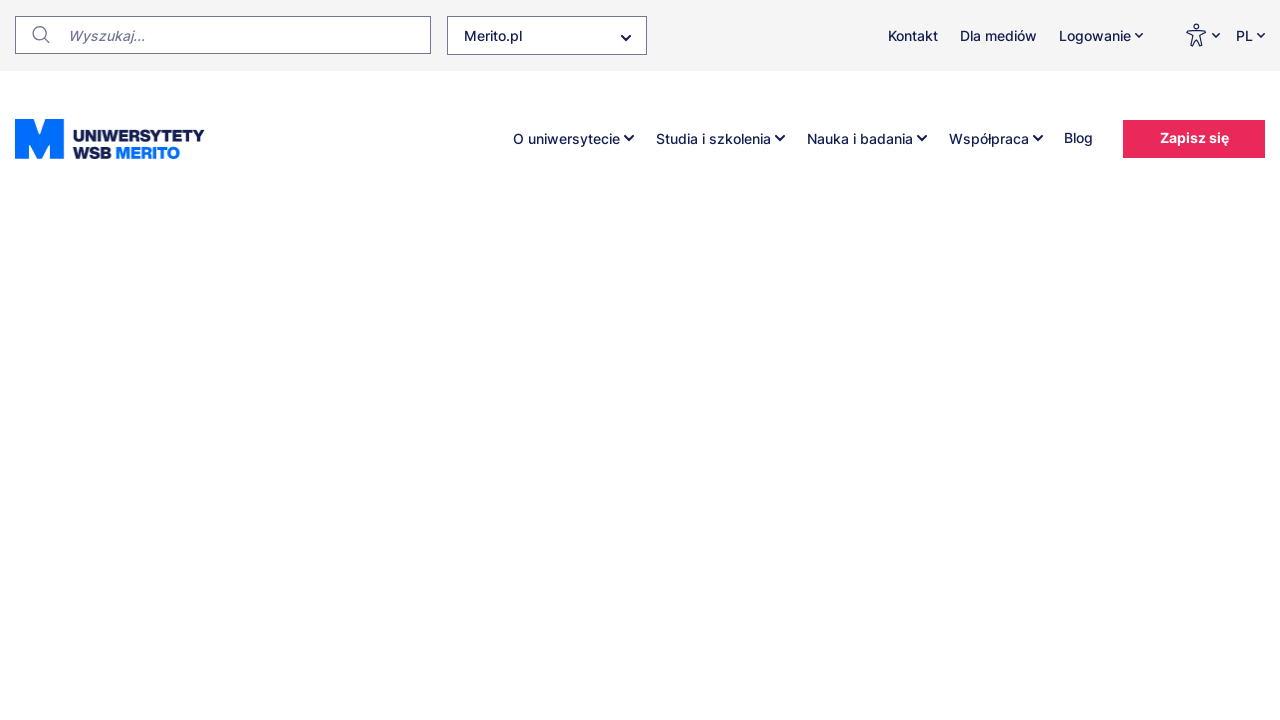

Page loaded and DOM content is ready
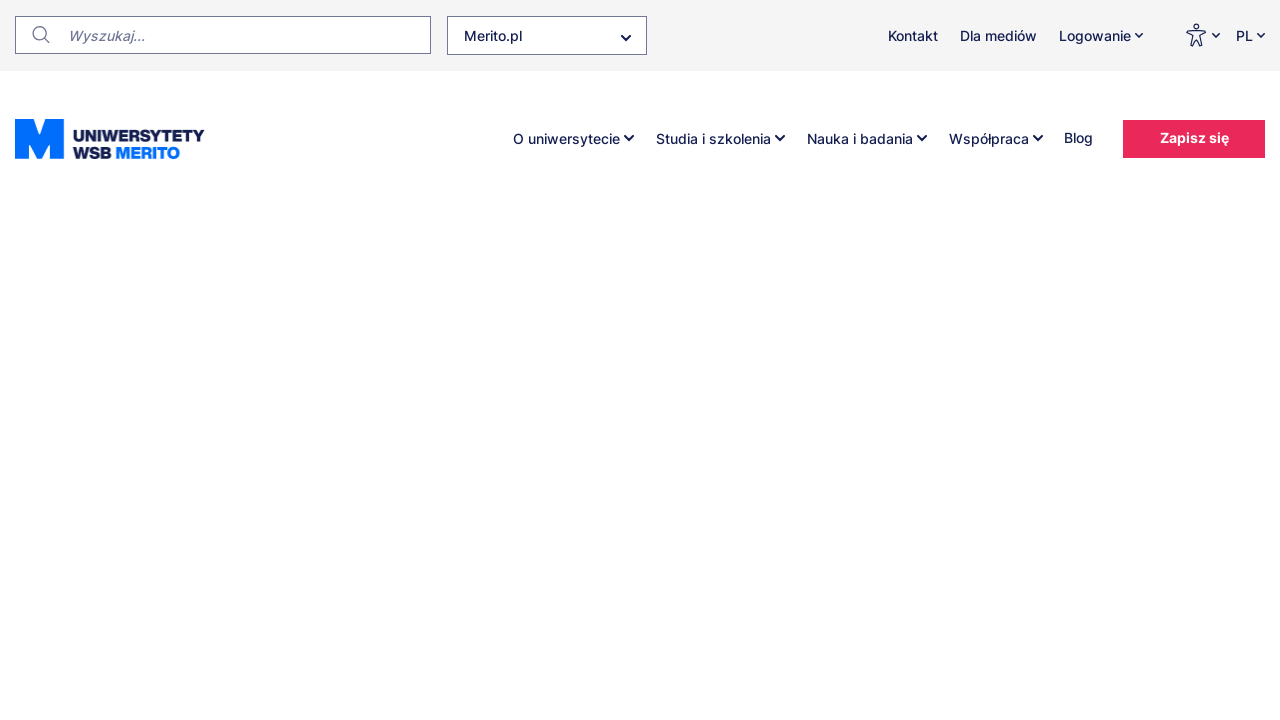

Retrieved page title: Strona główna | Uniwersytet WSB Merito
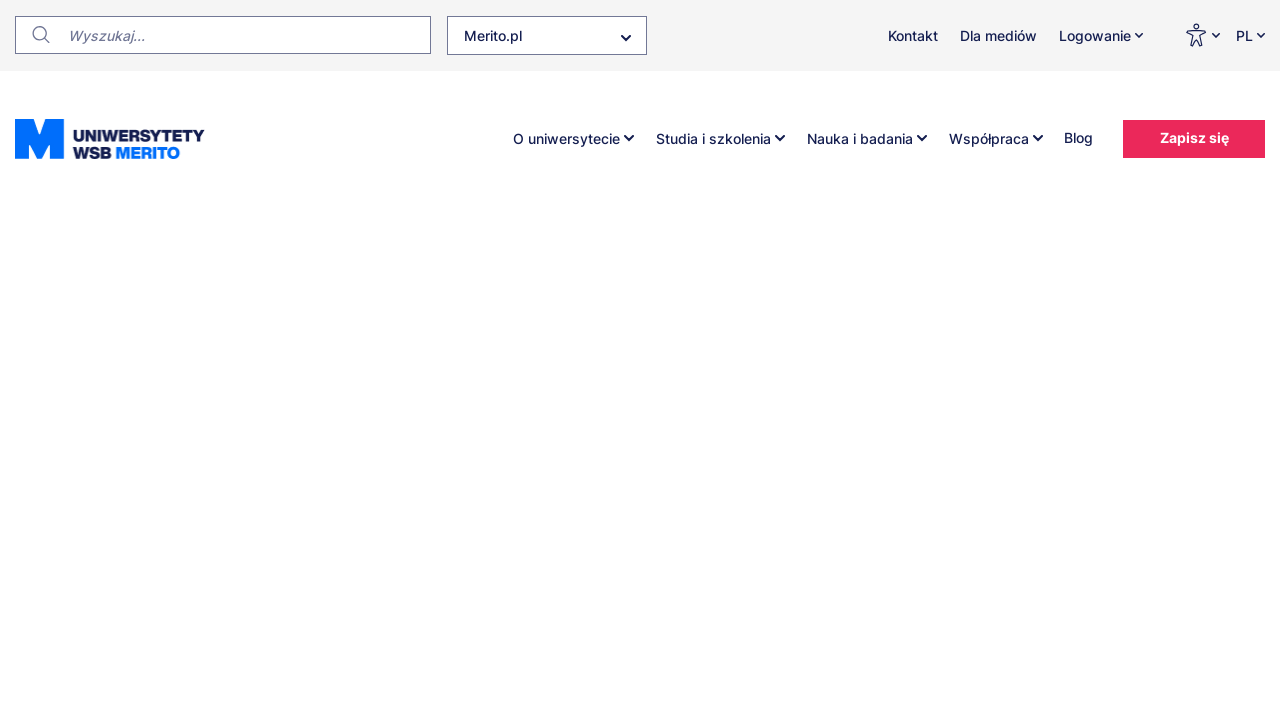

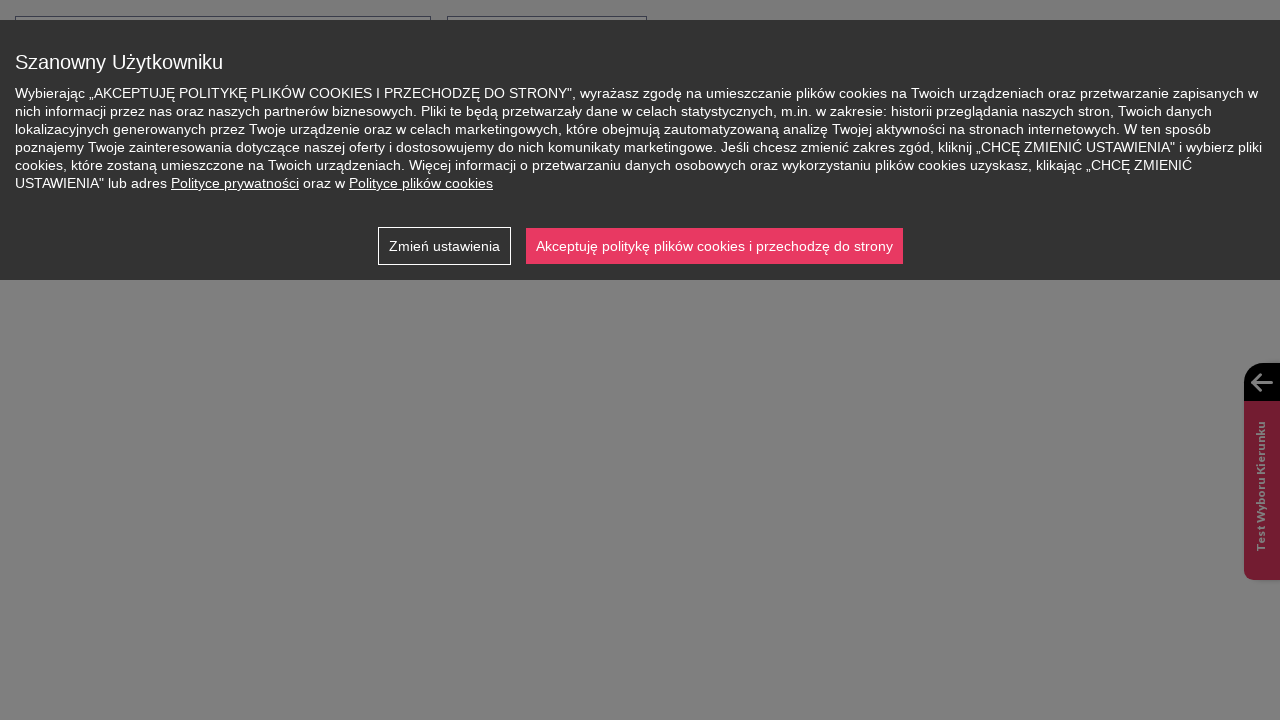